Tests the registration button enablement on egov.danang.gov.vn by verifying button state changes when checkbox is clicked

Starting URL: https://egov.danang.gov.vn/reg

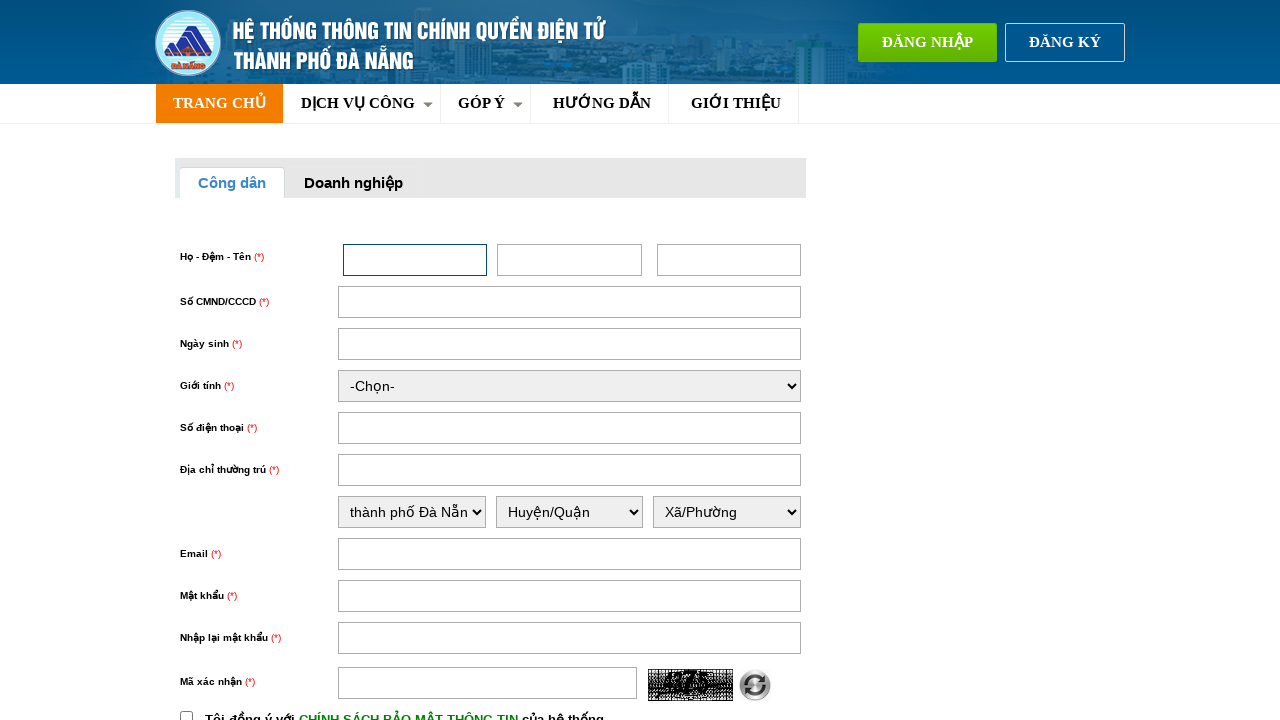

Located the register button element
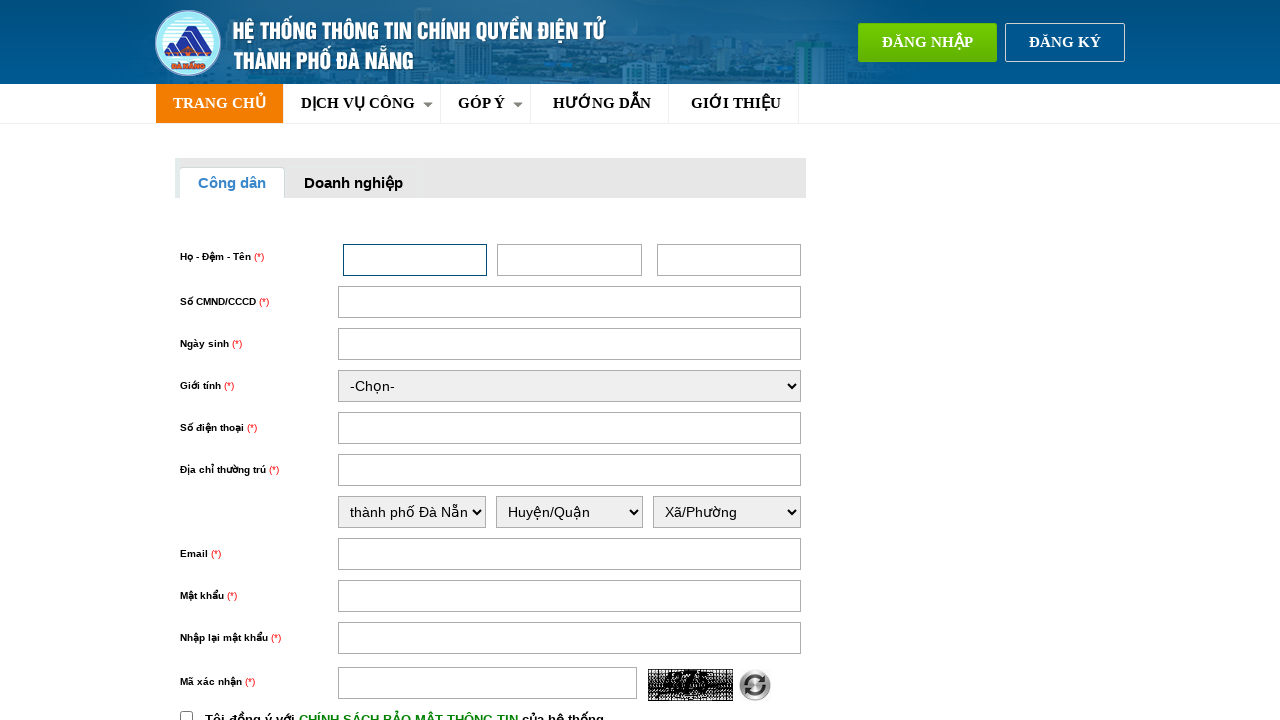

Verified that register button is initially disabled
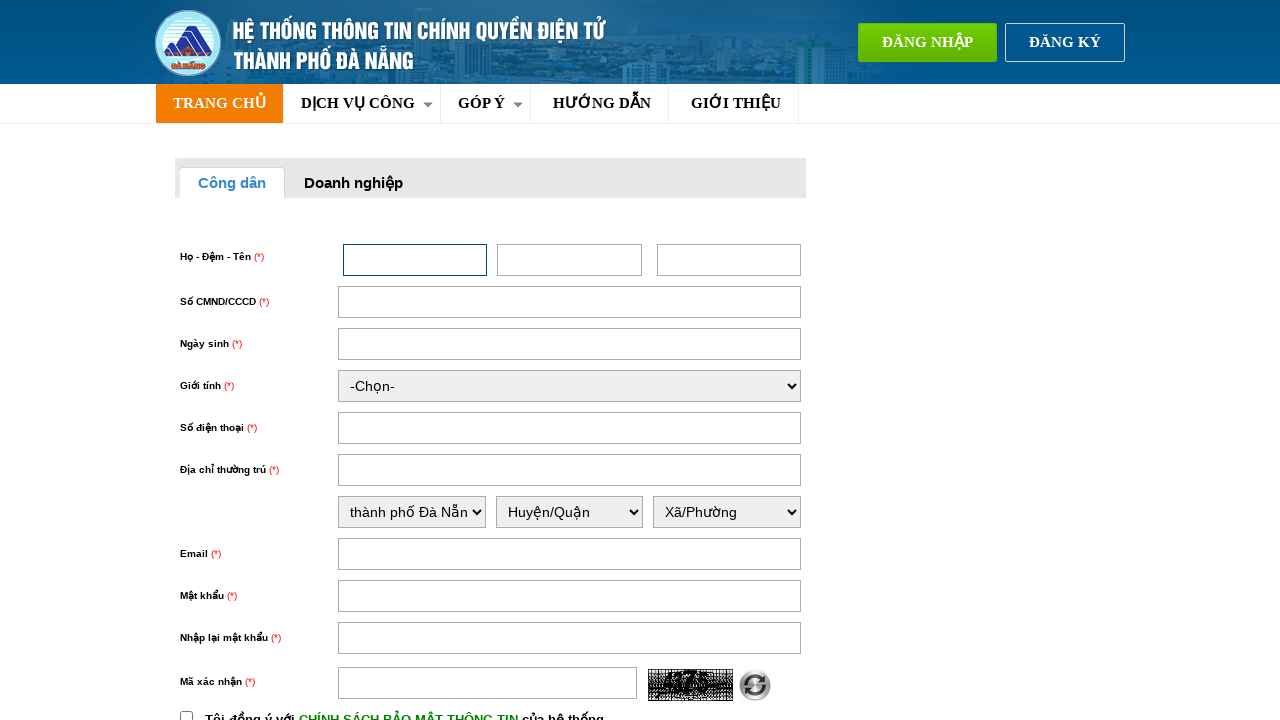

Clicked the policy/terms checkbox (chinhSach) at (186, 714) on input#chinhSach
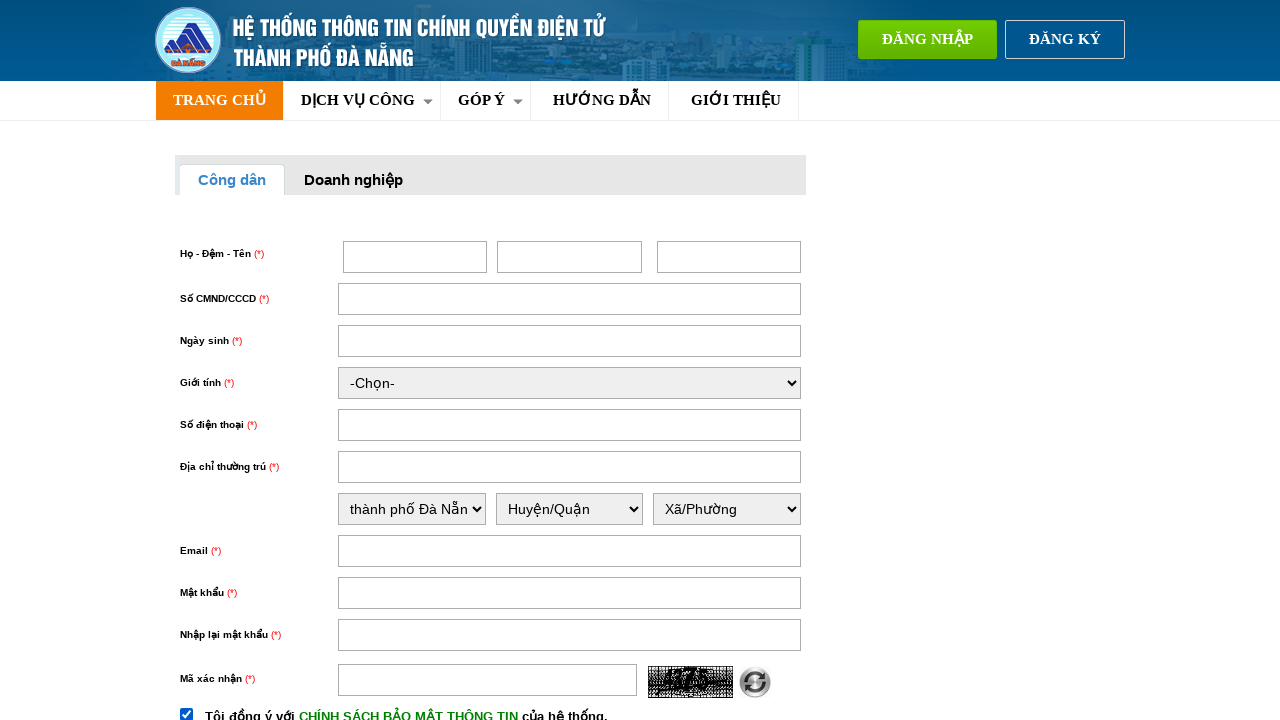

Waited 2 seconds for button state change to complete
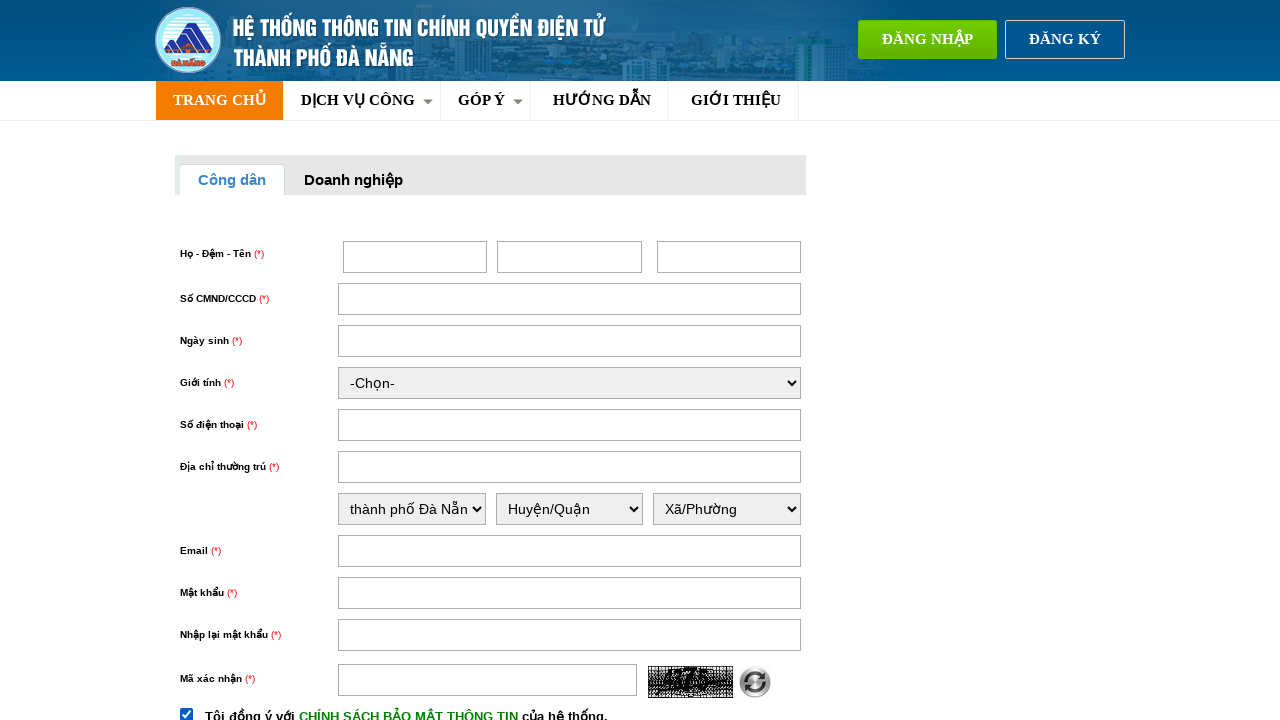

Verified that register button is now enabled after checkbox was checked
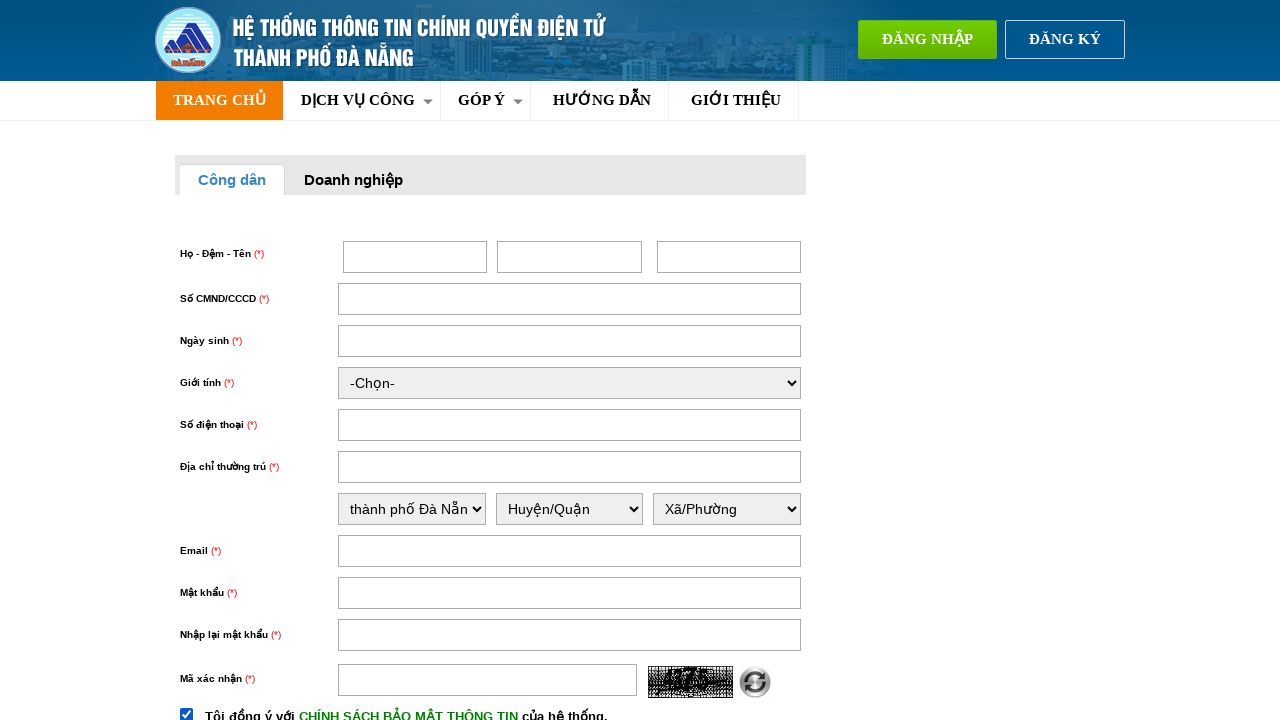

Retrieved computed background color of the register button
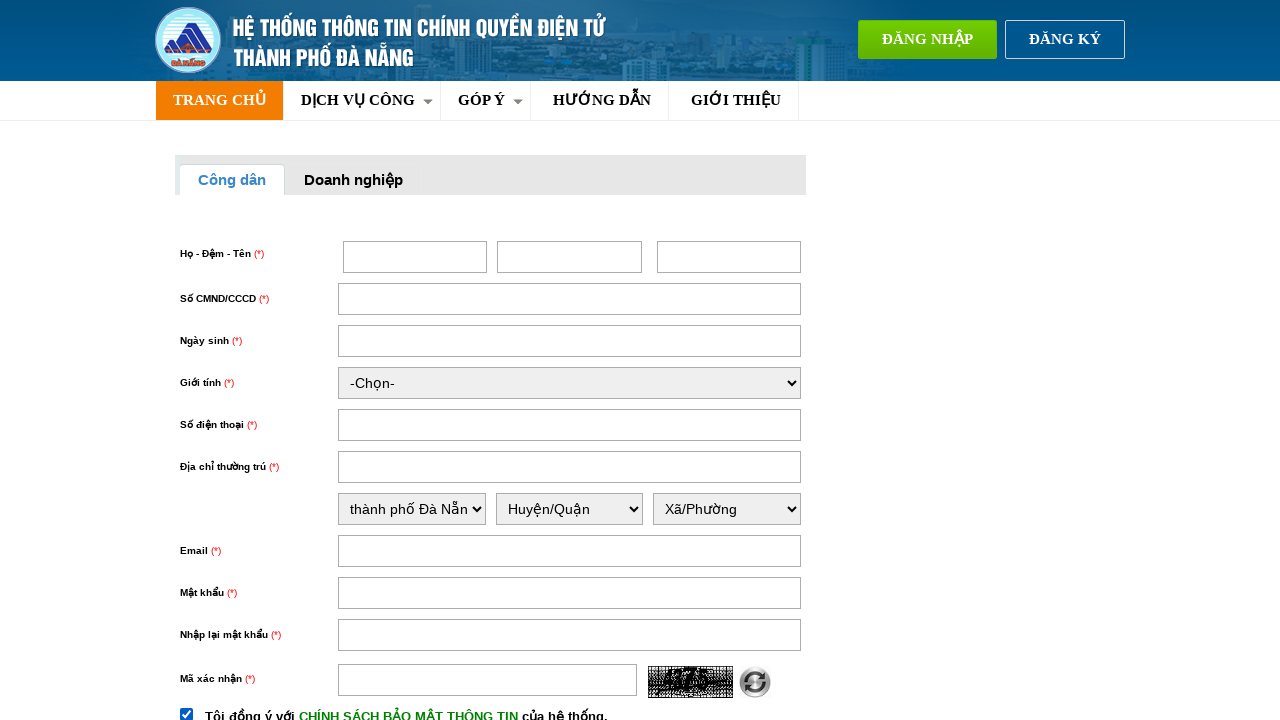

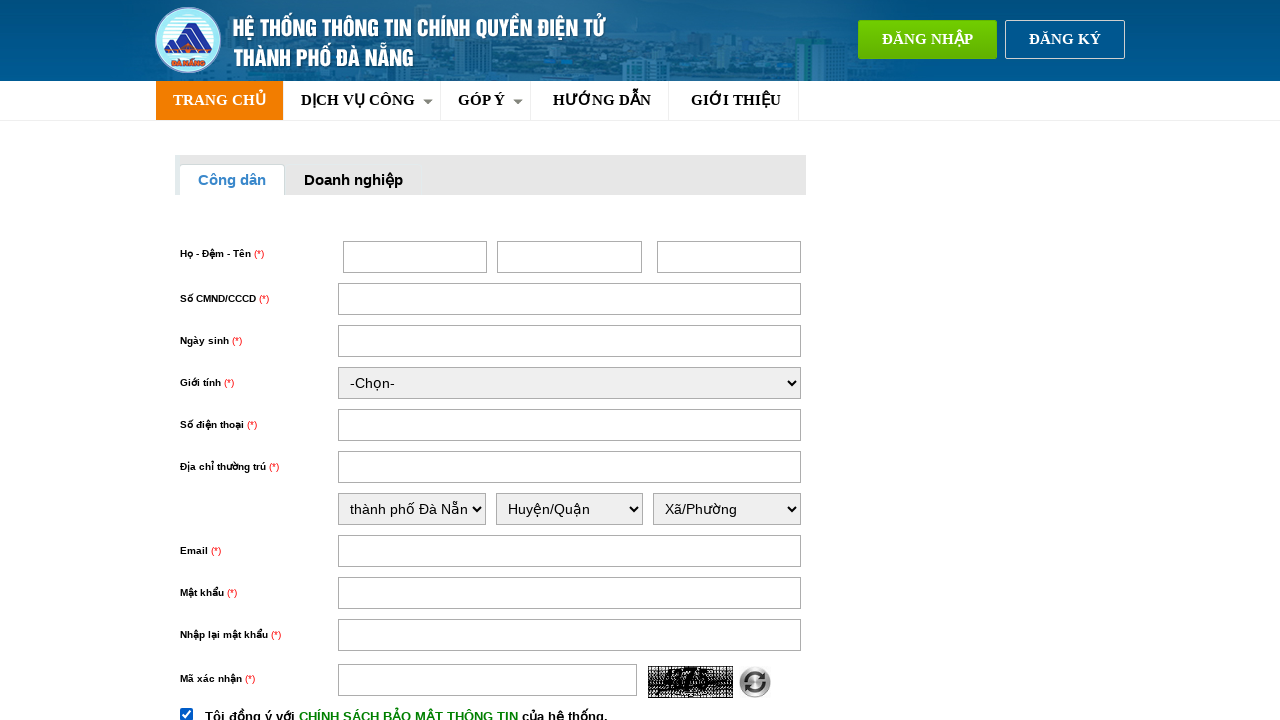